Navigates to BlazeDemo homepage, clicks on a link, then navigates back to the homepage using browser back button

Starting URL: https://blazedemo.com/index.php

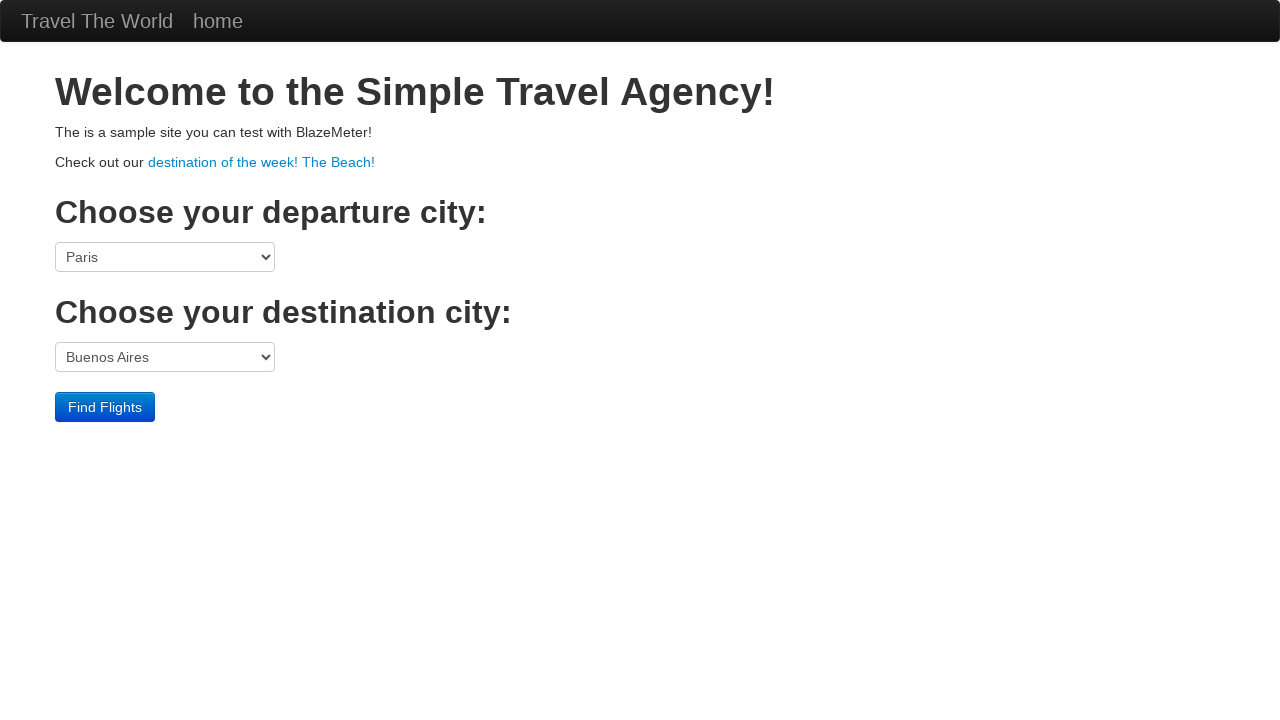

Clicked link on BlazeDemo homepage at (262, 162) on xpath=/html/body/div[2]/div/p[2]/a
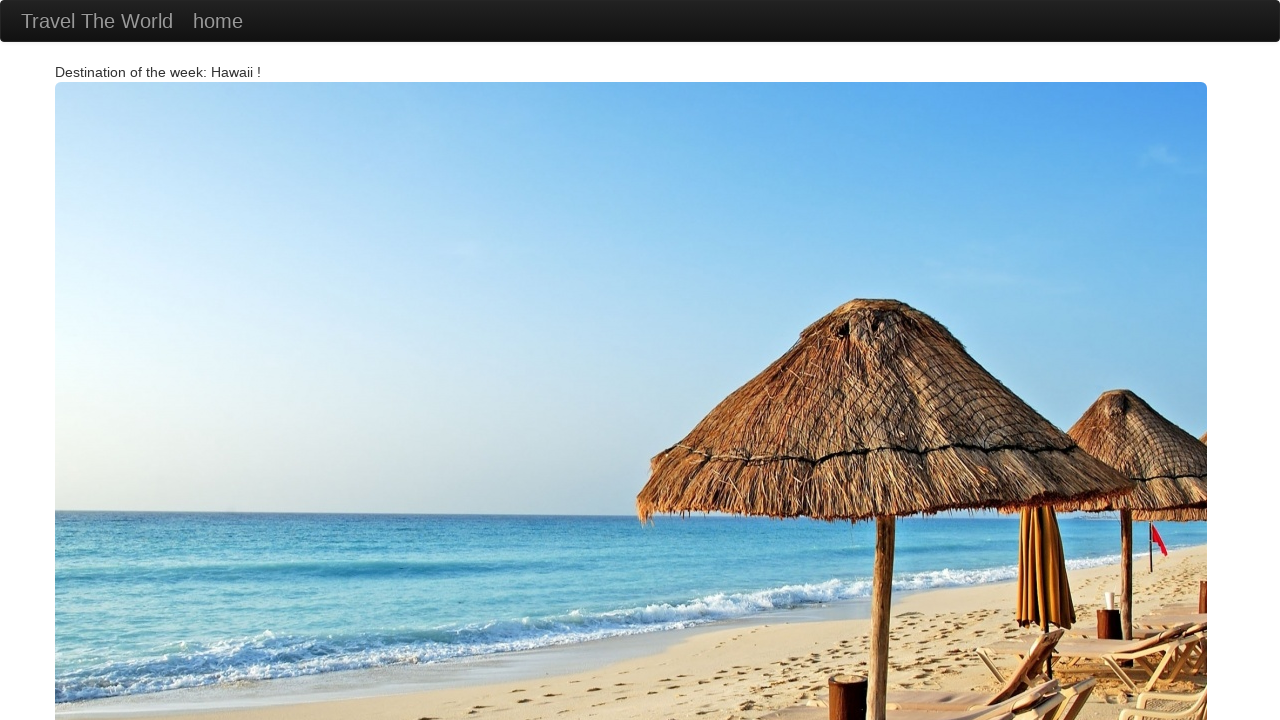

Waited for page to load after clicking link
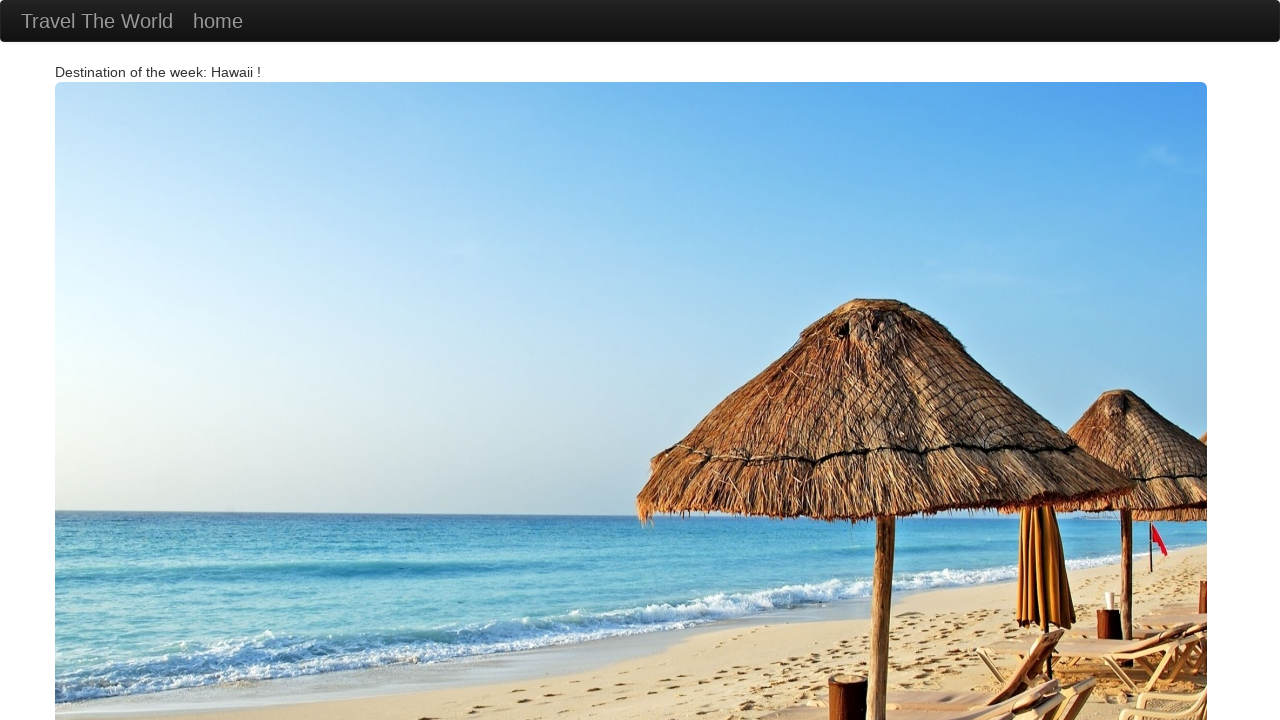

Navigated back to homepage using browser back button
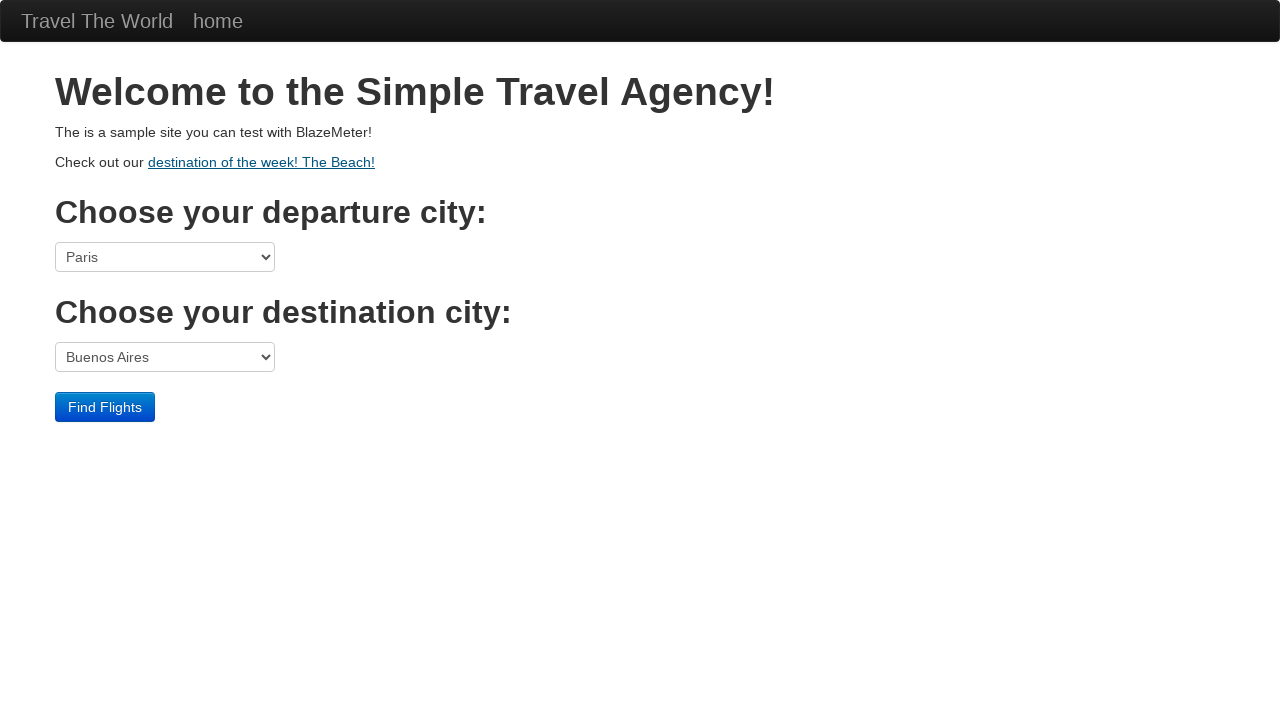

Waited for homepage to load after navigating back
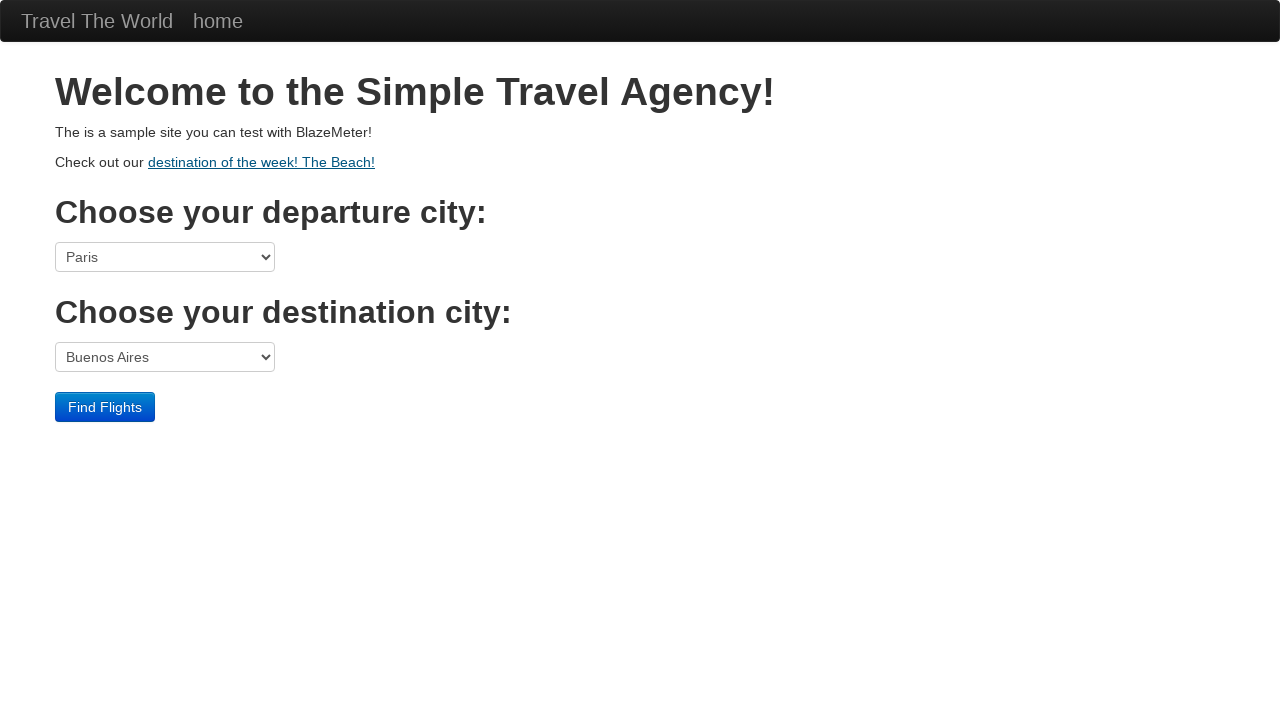

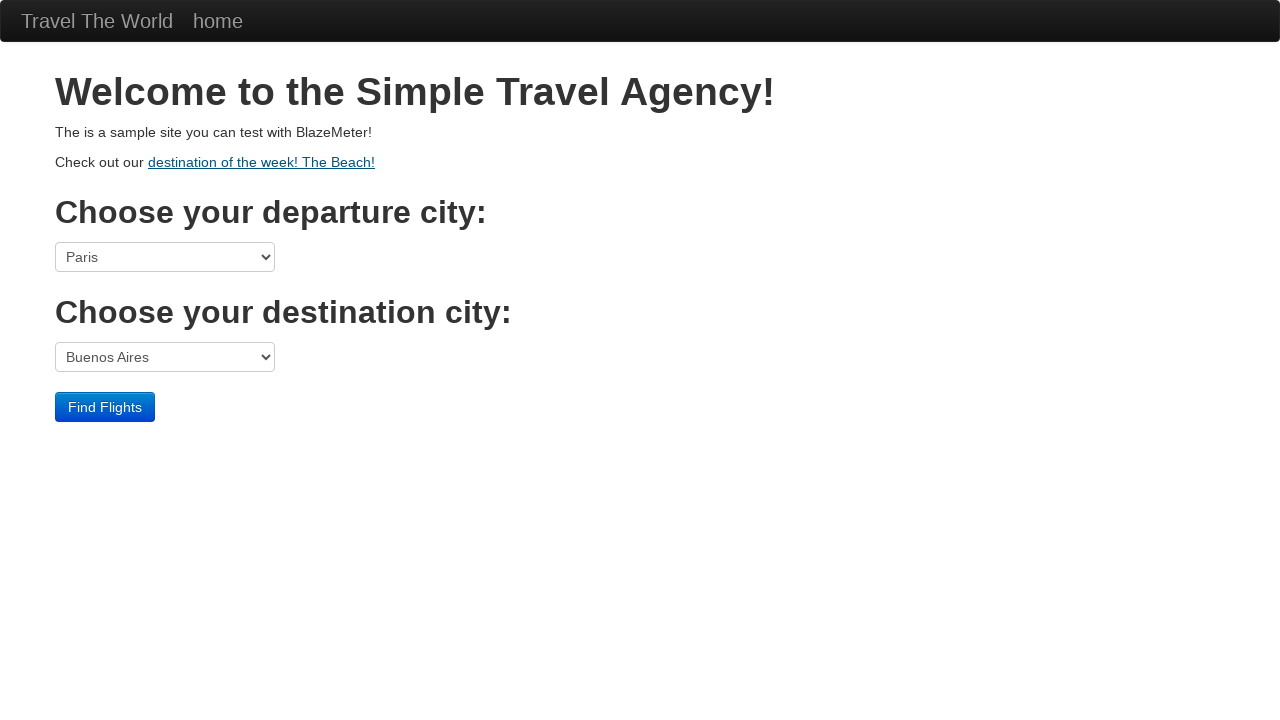